Tests JavaScript alert and confirm dialog handling by entering a name, clicking the alert button, accepting the alert, then clicking the confirm button and dismissing the confirmation dialog.

Starting URL: https://rahulshettyacademy.com/AutomationPractice/

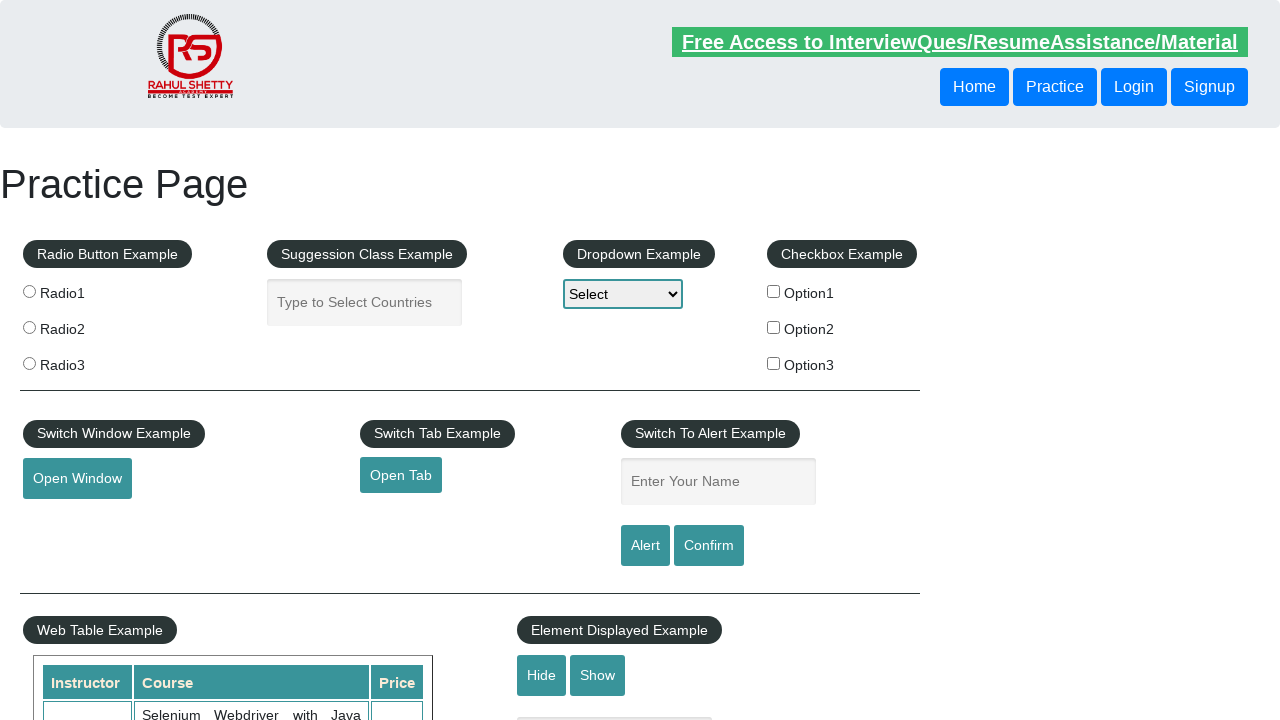

Filled name field with 'Mounika' on #name
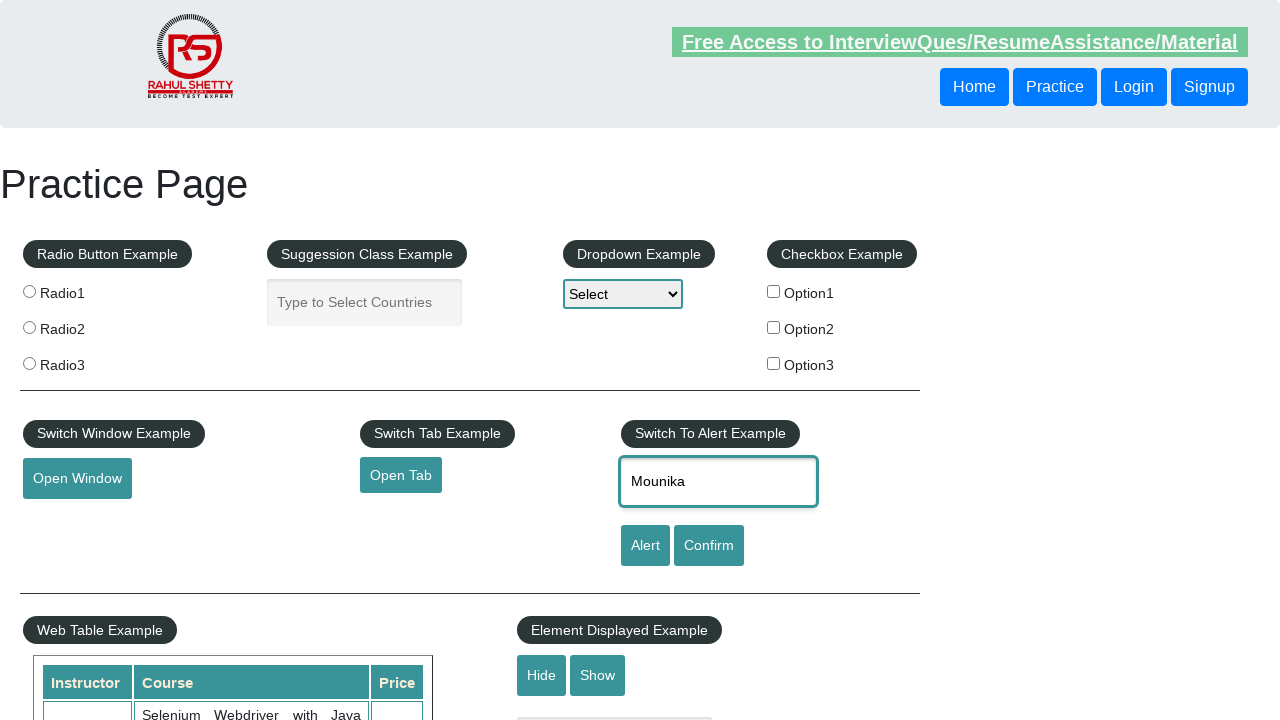

Clicked alert button to trigger JavaScript alert at (645, 546) on #alertbtn
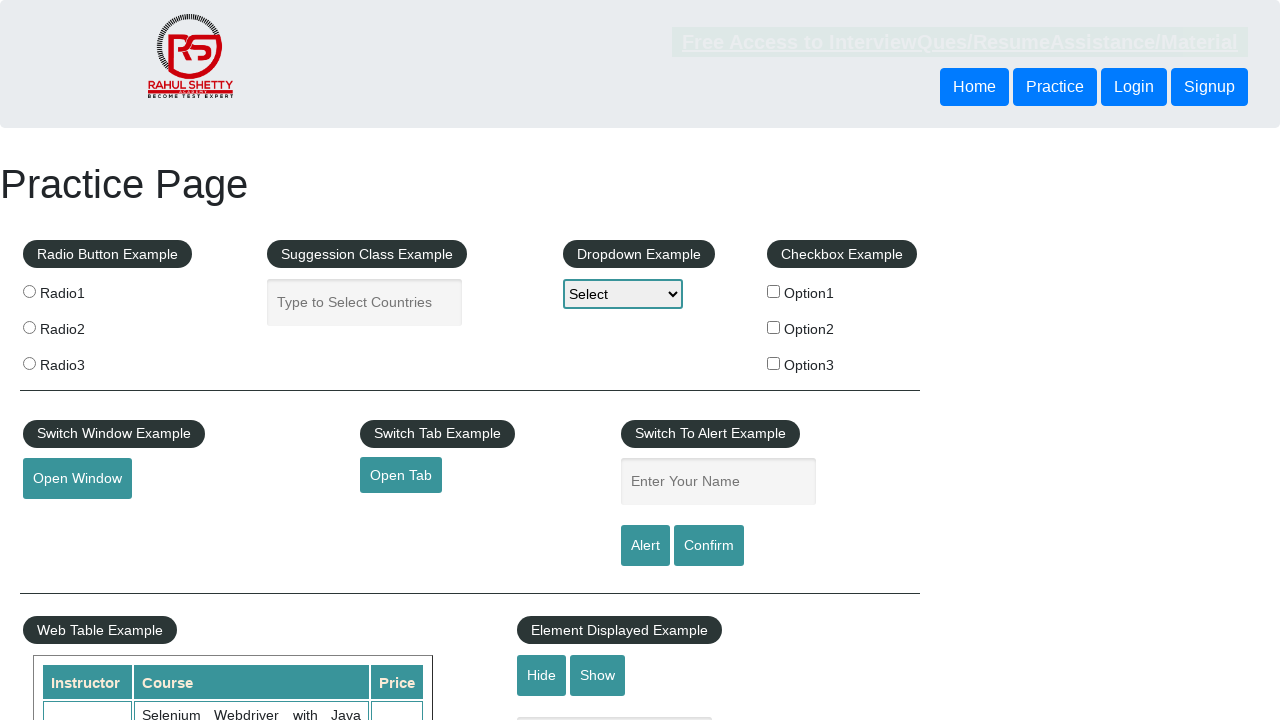

Set up dialog handler to accept alert
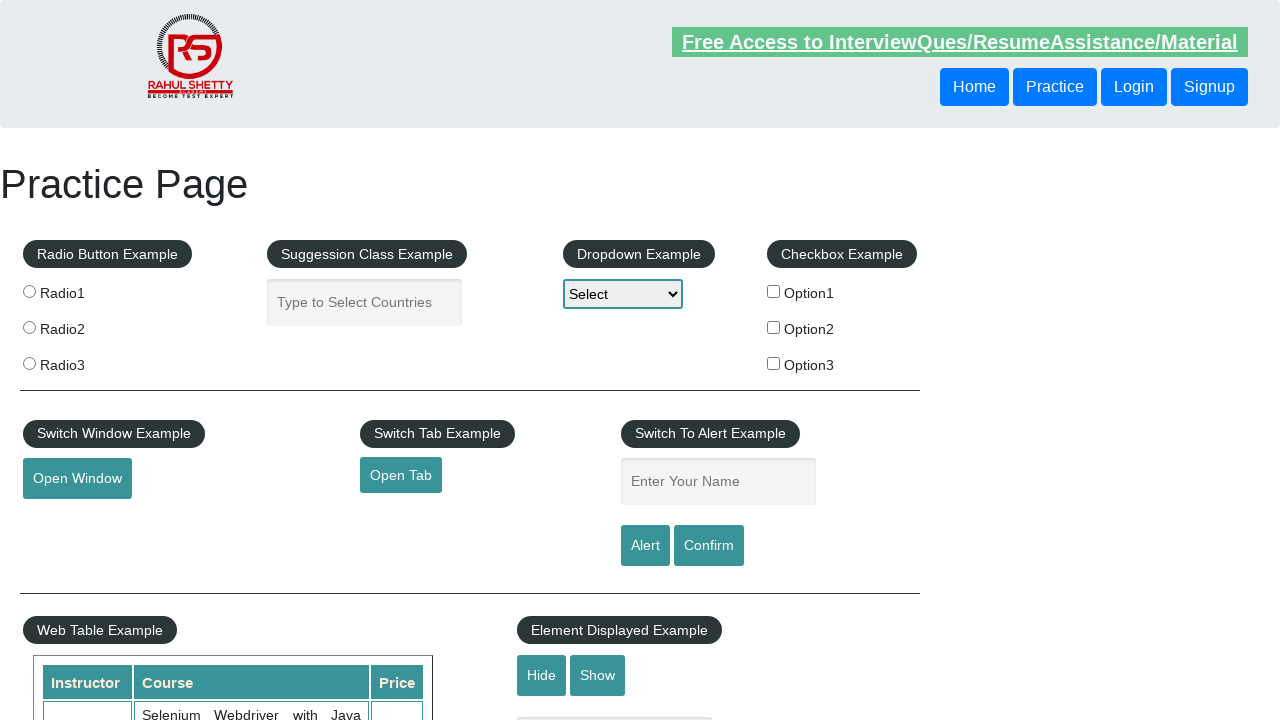

Set up dialog handler to dismiss confirm dialog
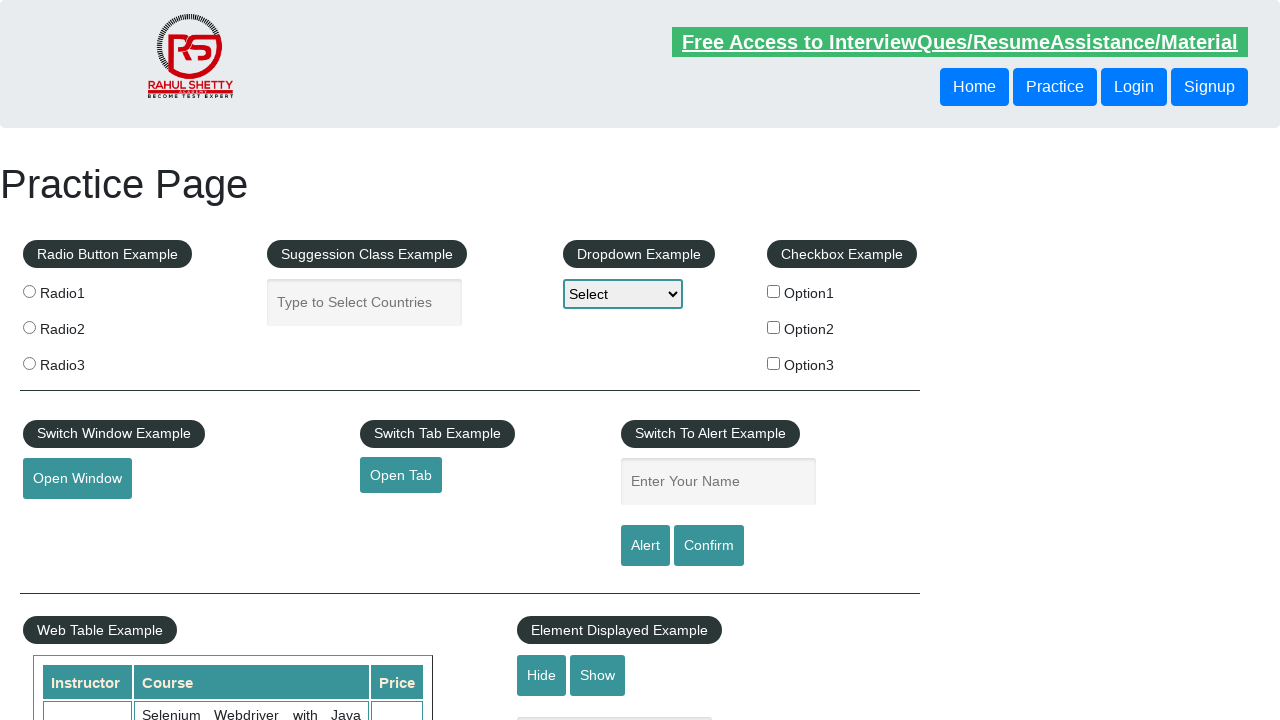

Clicked confirm button to trigger confirmation dialog at (709, 546) on #confirmbtn
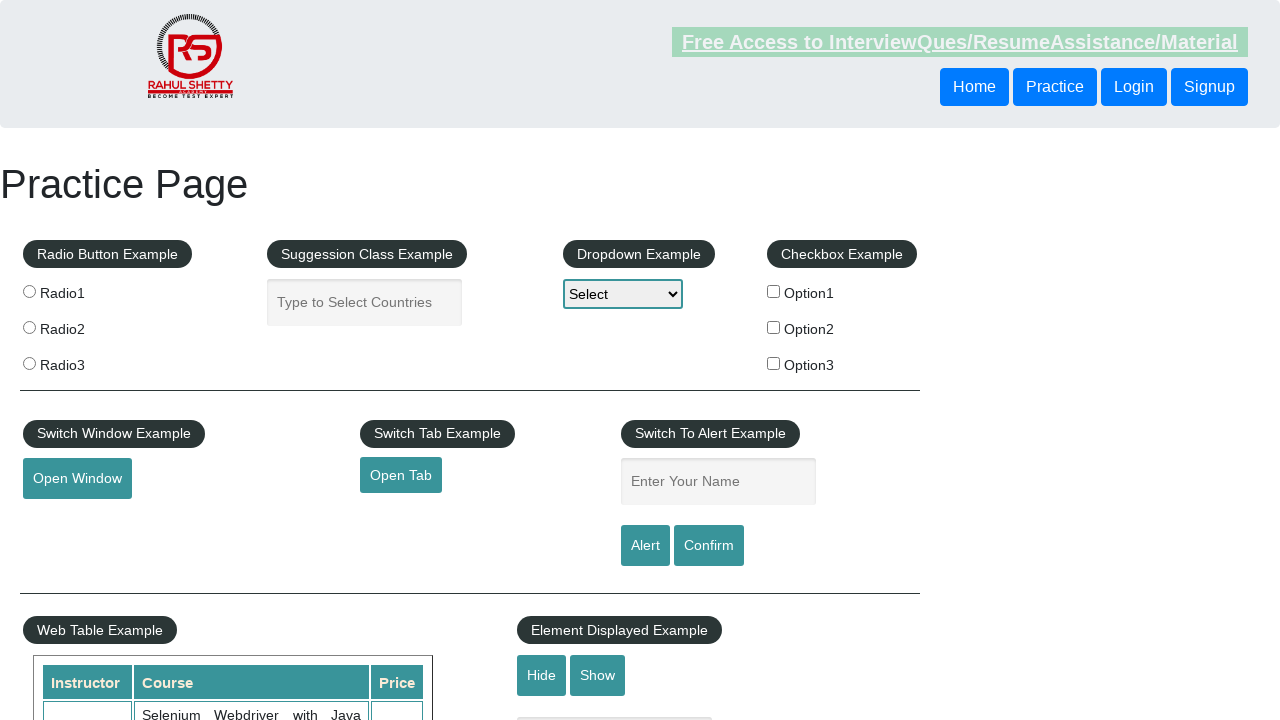

Waited 500ms to ensure dialog was handled
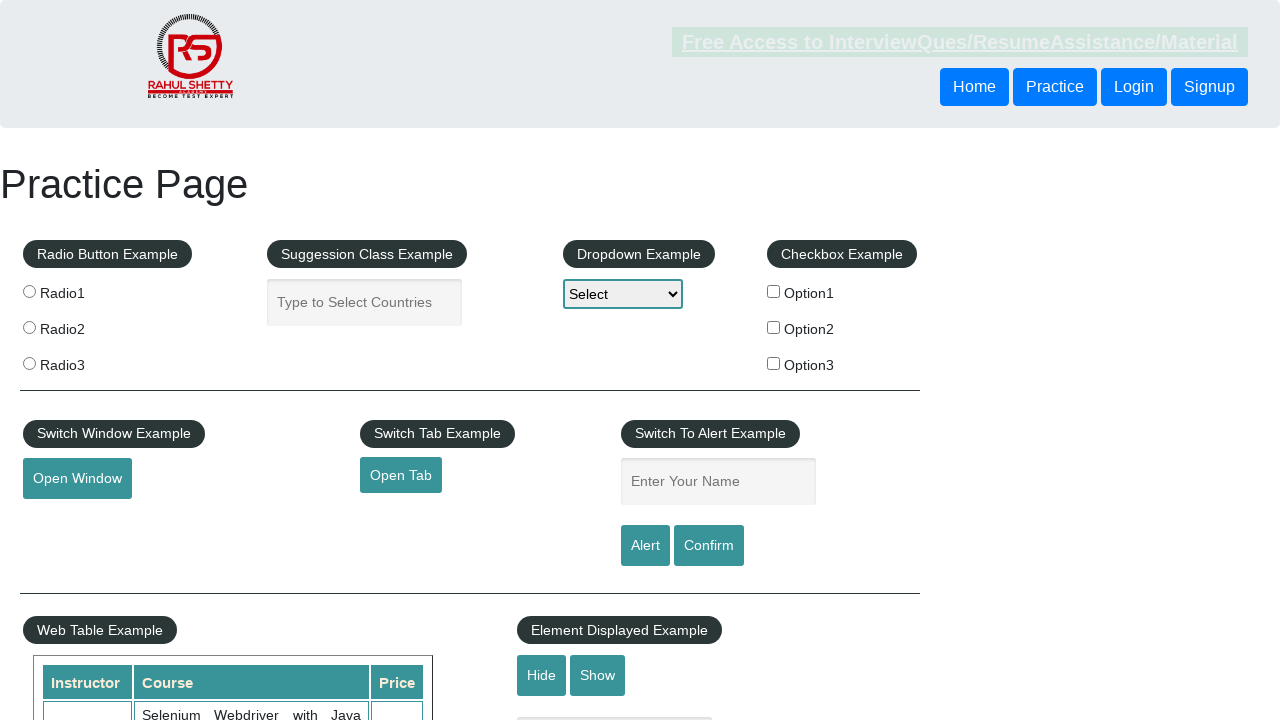

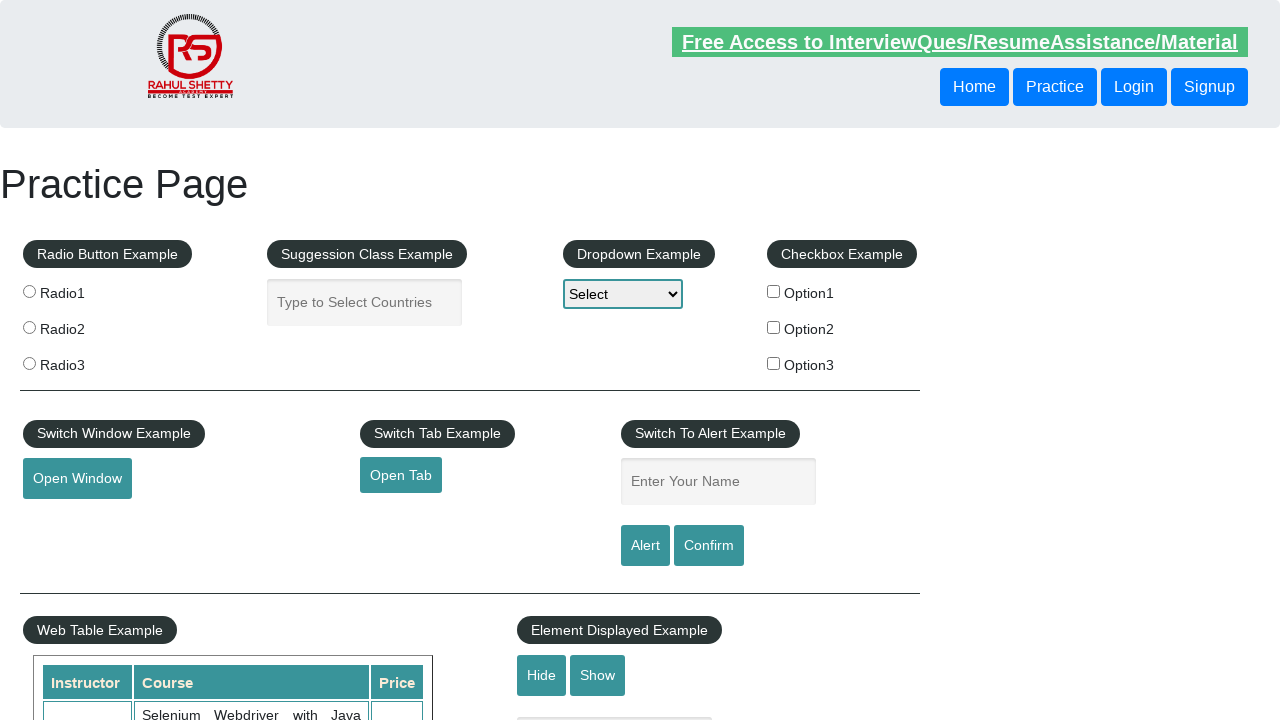